Tests scrolling functionality by scrolling down to a specific element using Actions moveToElement, then scrolling back up using PAGE_UP keys

Starting URL: https://practice.cydeo.com/

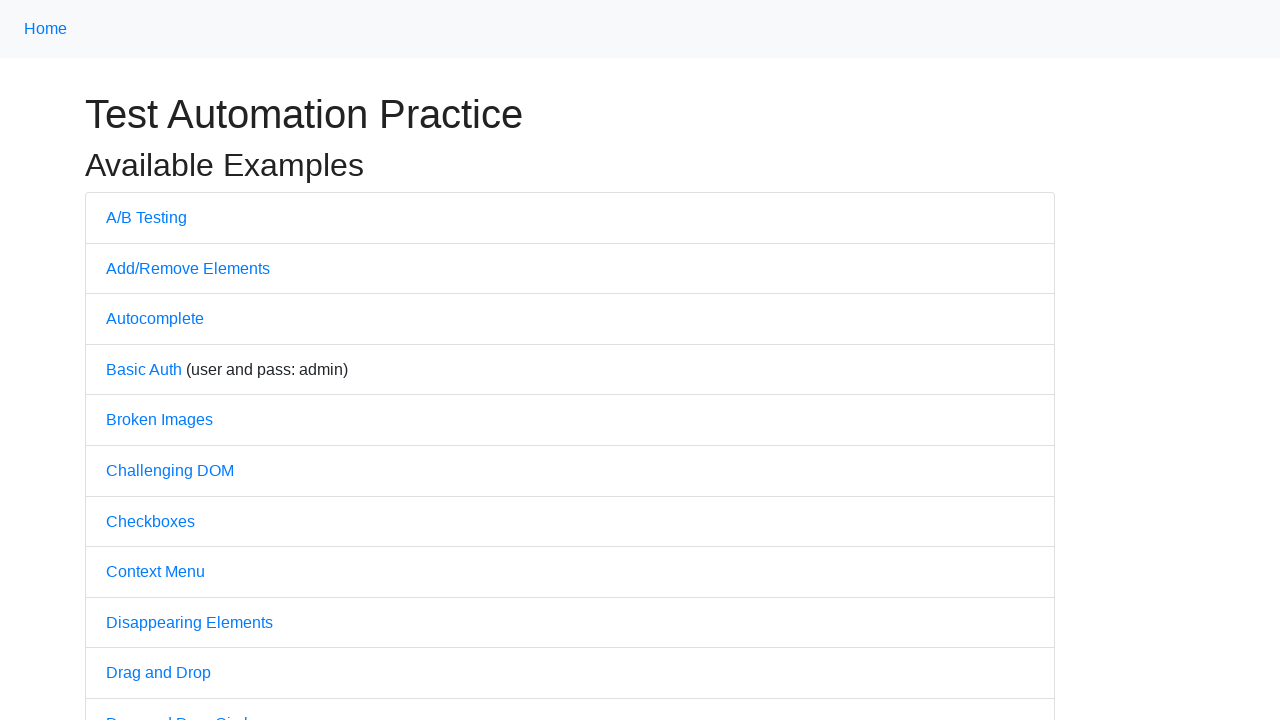

Navigated to https://practice.cydeo.com/
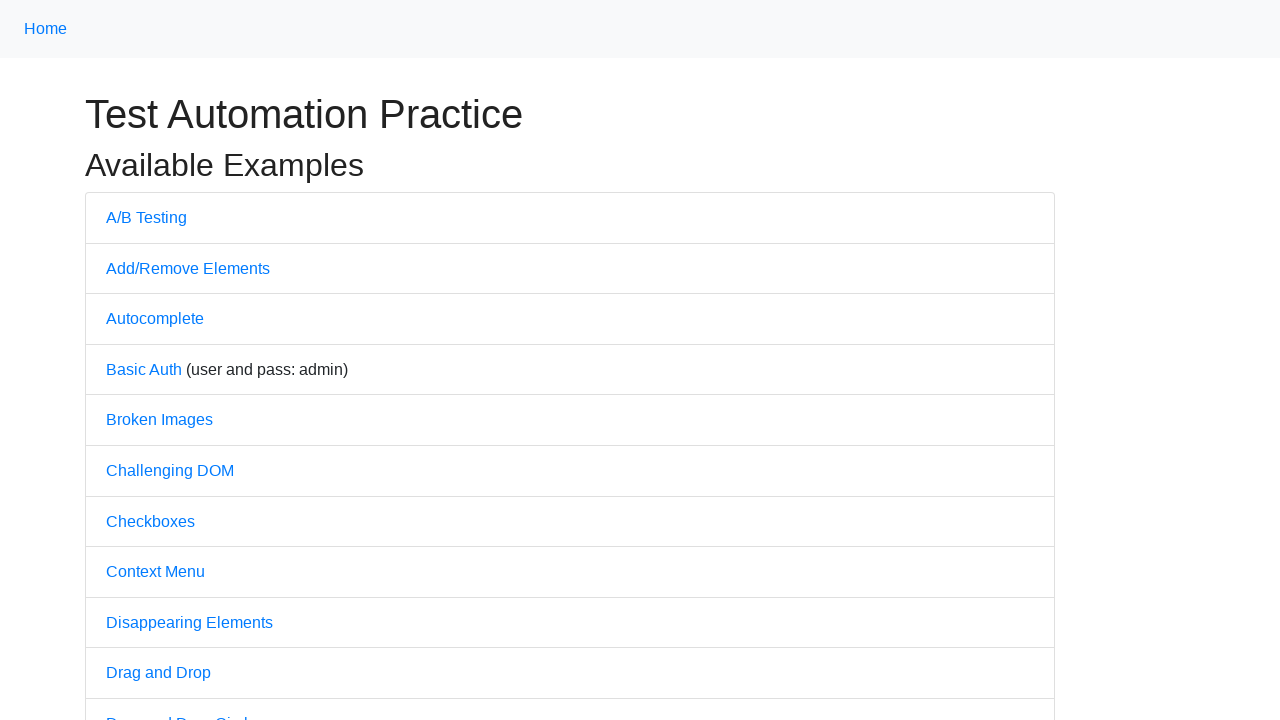

Located 'Powered by CYDEO' element
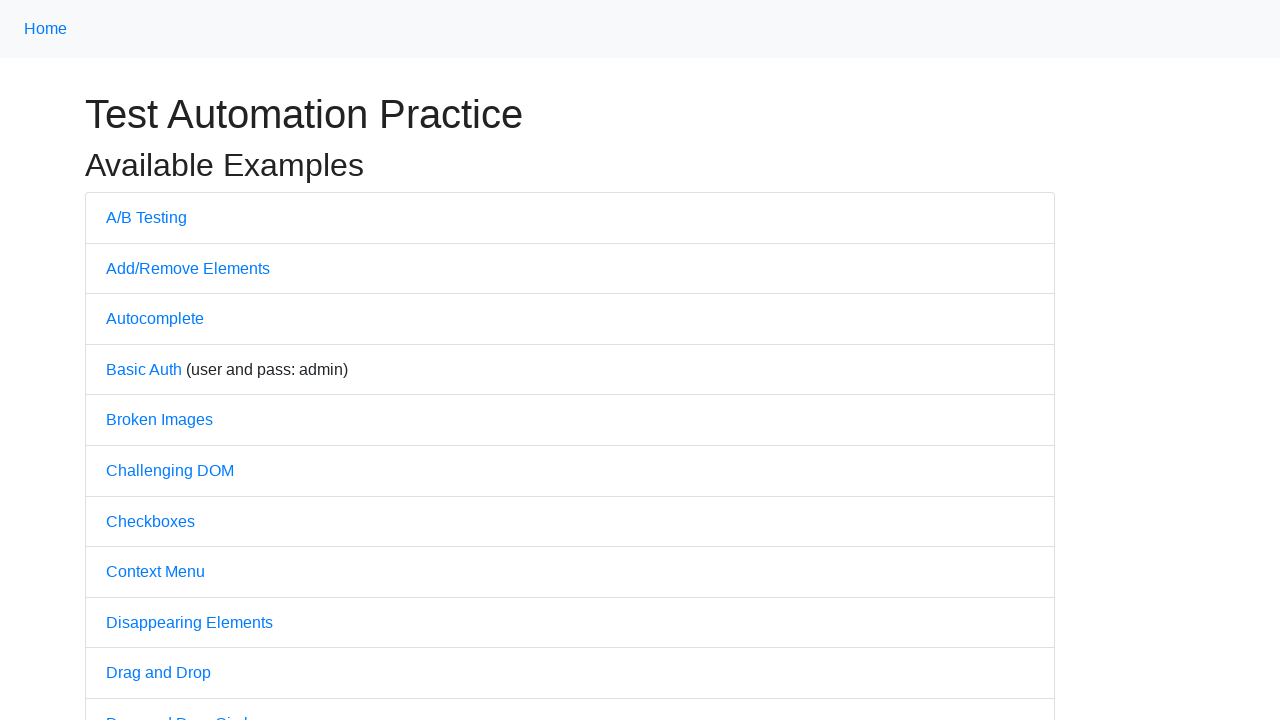

Scrolled down to 'Powered by CYDEO' element using scroll_into_view_if_needed()
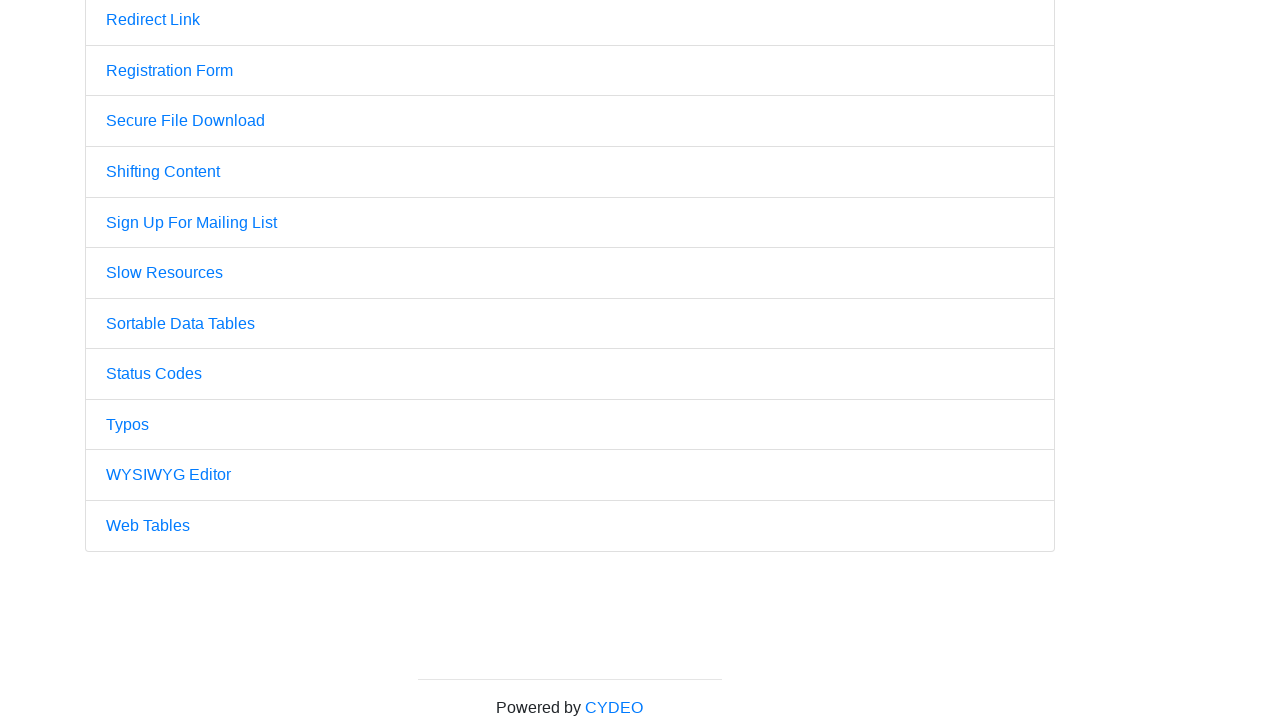

Pressed PageUp key - first scroll back up
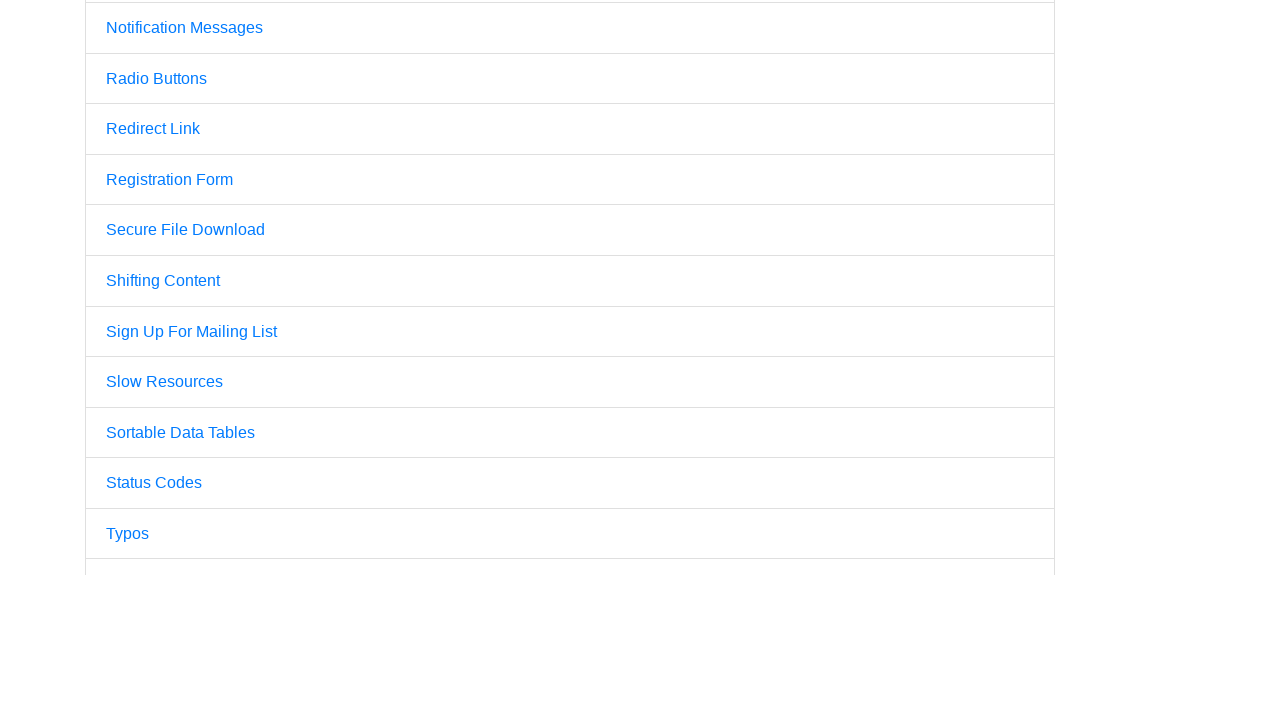

Pressed PageUp key - second scroll back up
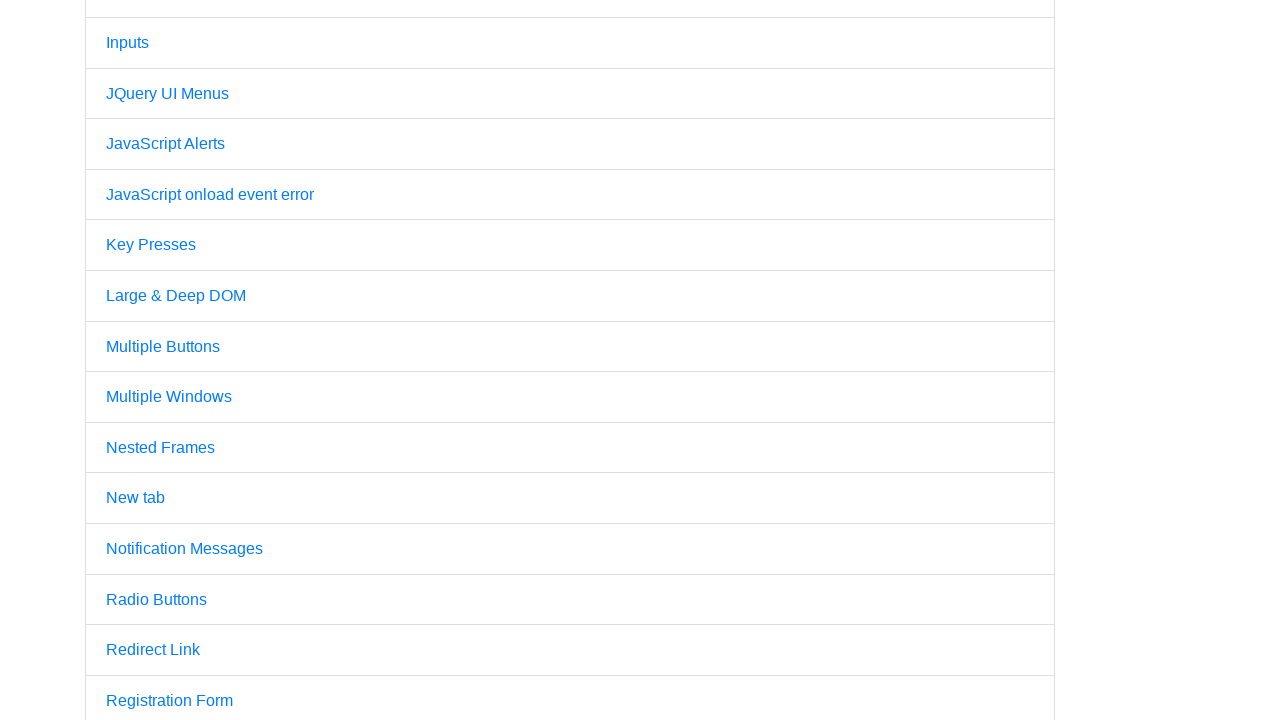

Pressed PageUp key - third scroll back up
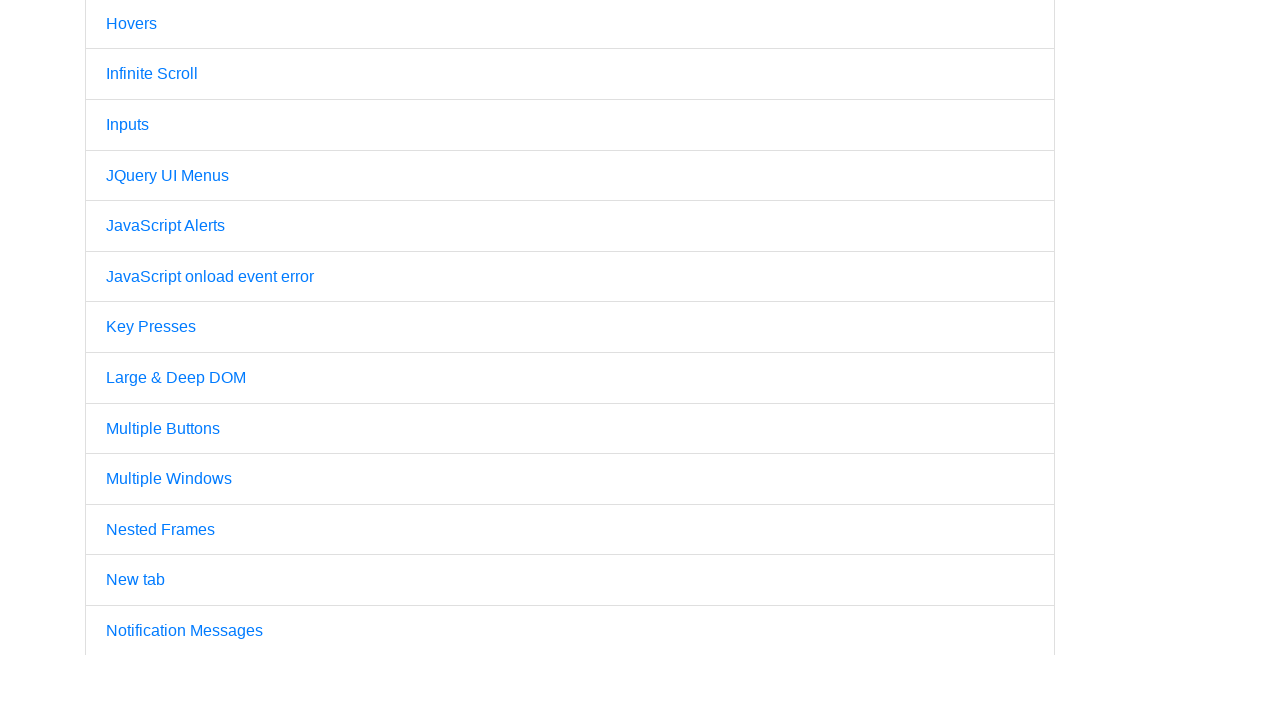

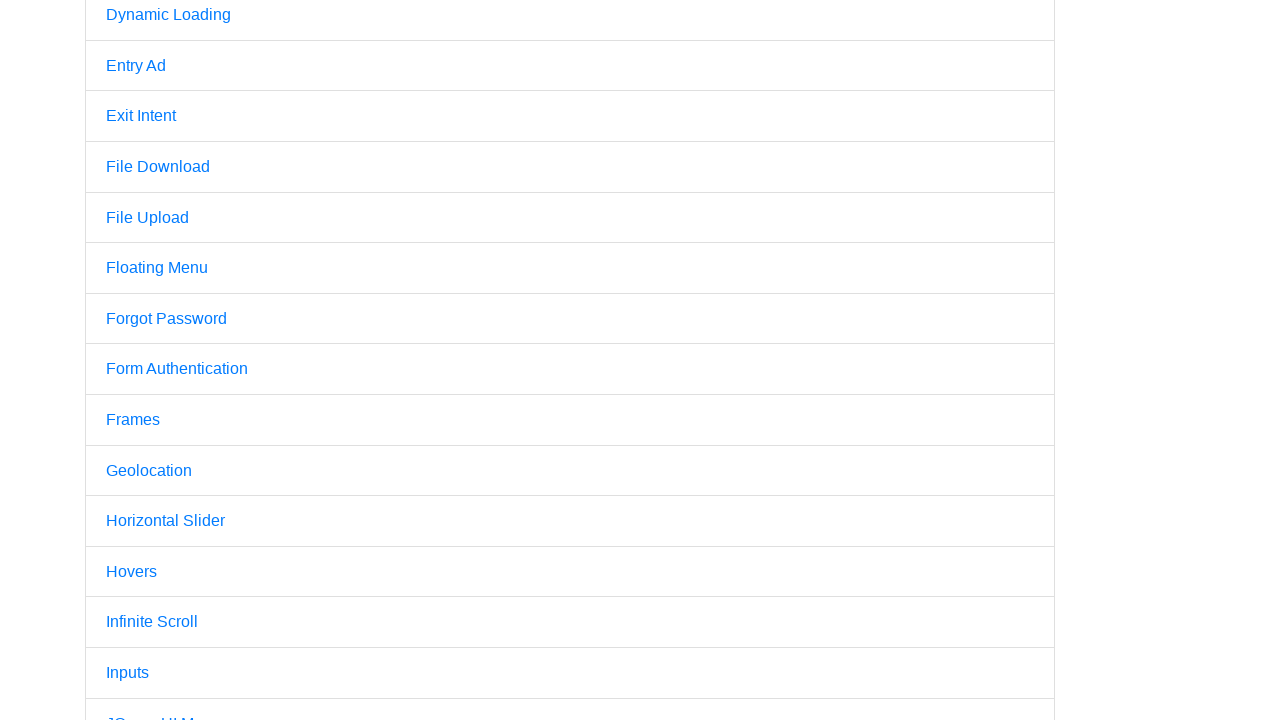